Tests that Russian text can be entered into the source input field on a case converter tool

Starting URL: https://www.artlebedev.ru/case/

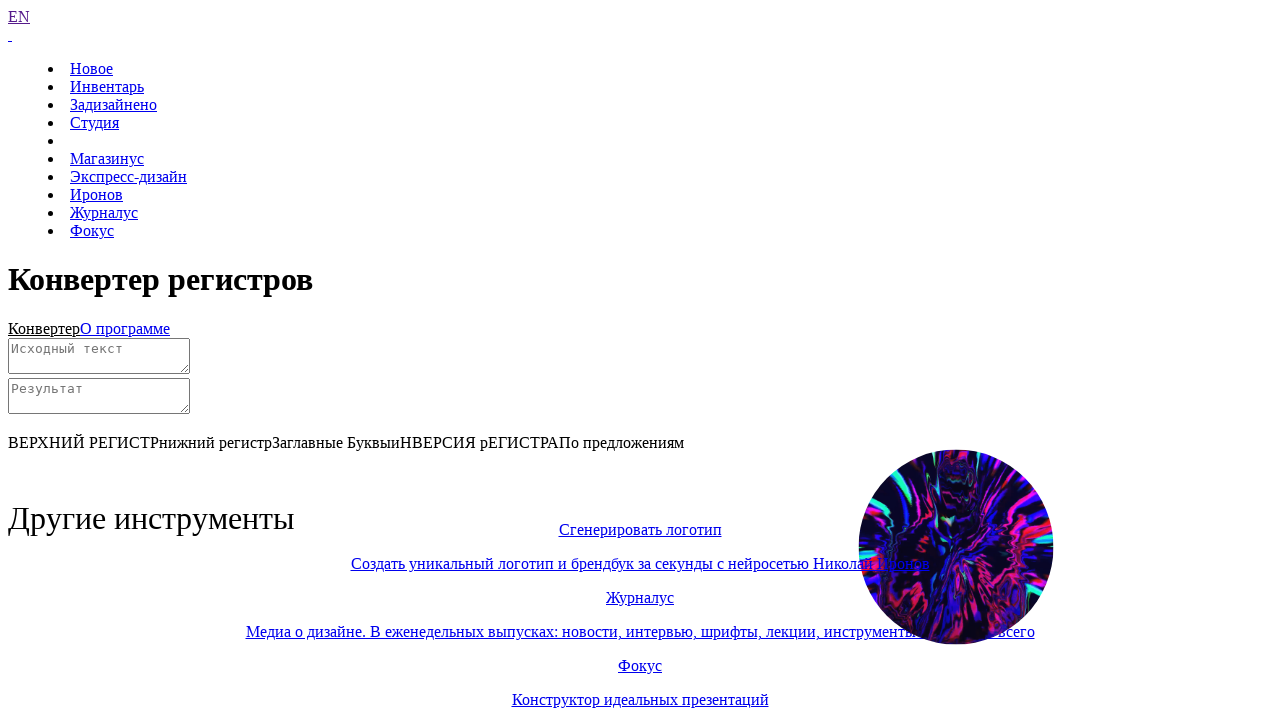

Scrolled down to reveal the converter
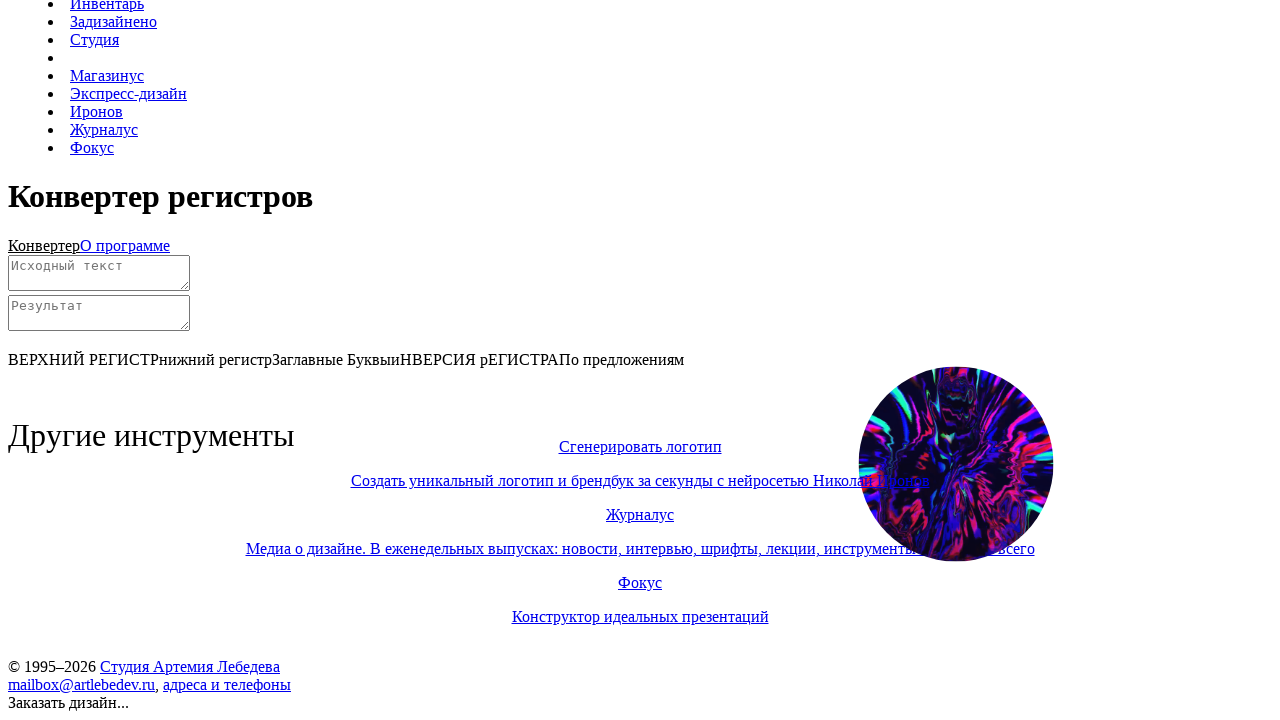

Entered Russian text 'привет мир' into the source input field on #source
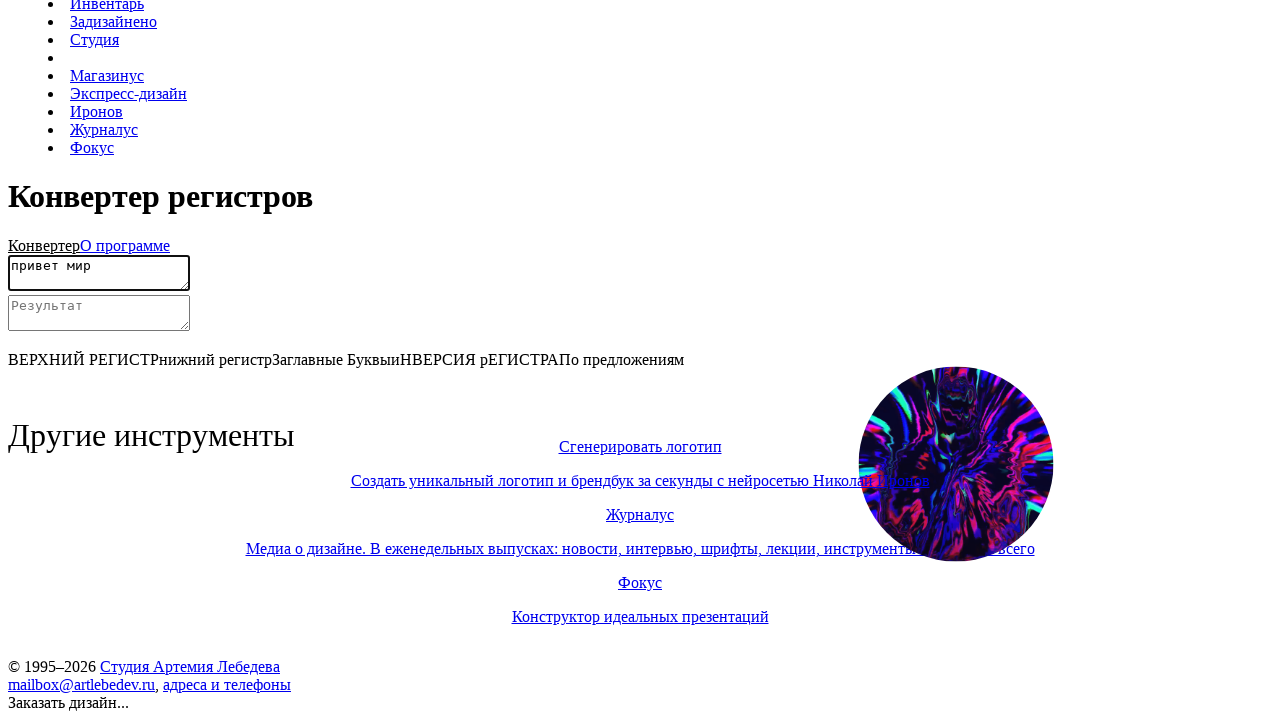

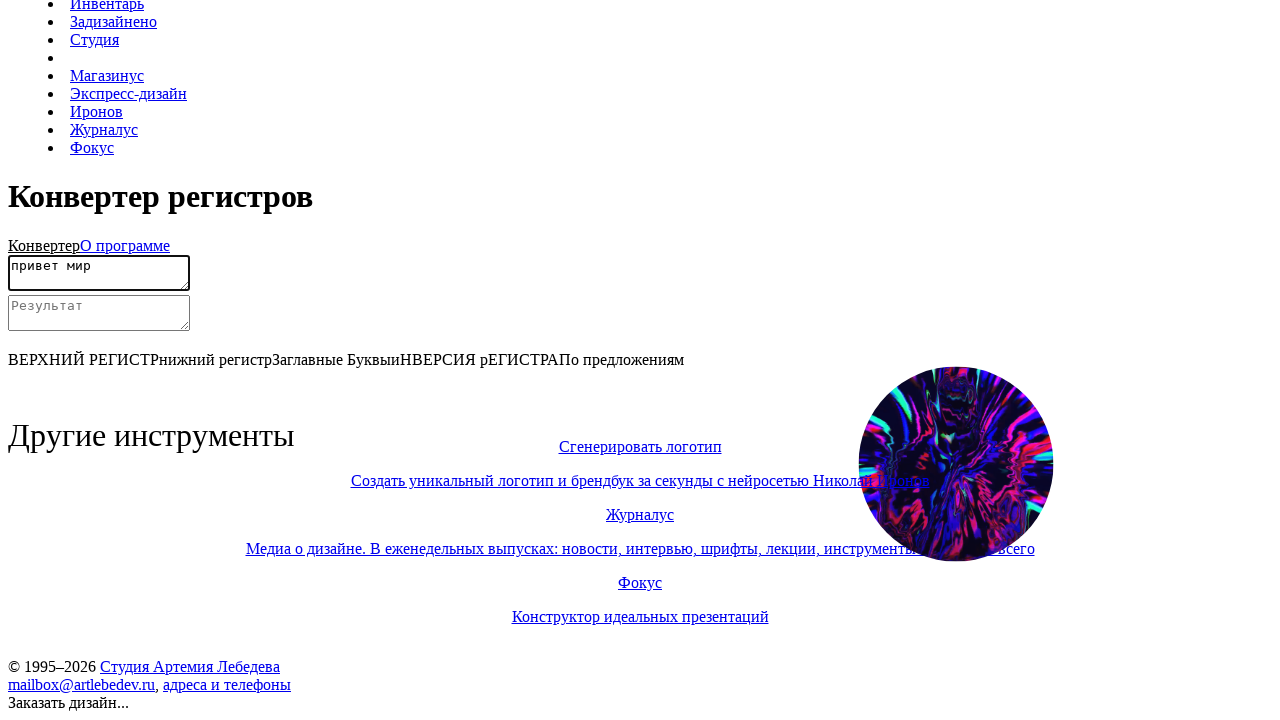